Tests tooltip functionality by hovering over a text field and verifying the tooltip text appears with the expected content.

Starting URL: https://demoqa.com/tool-tips

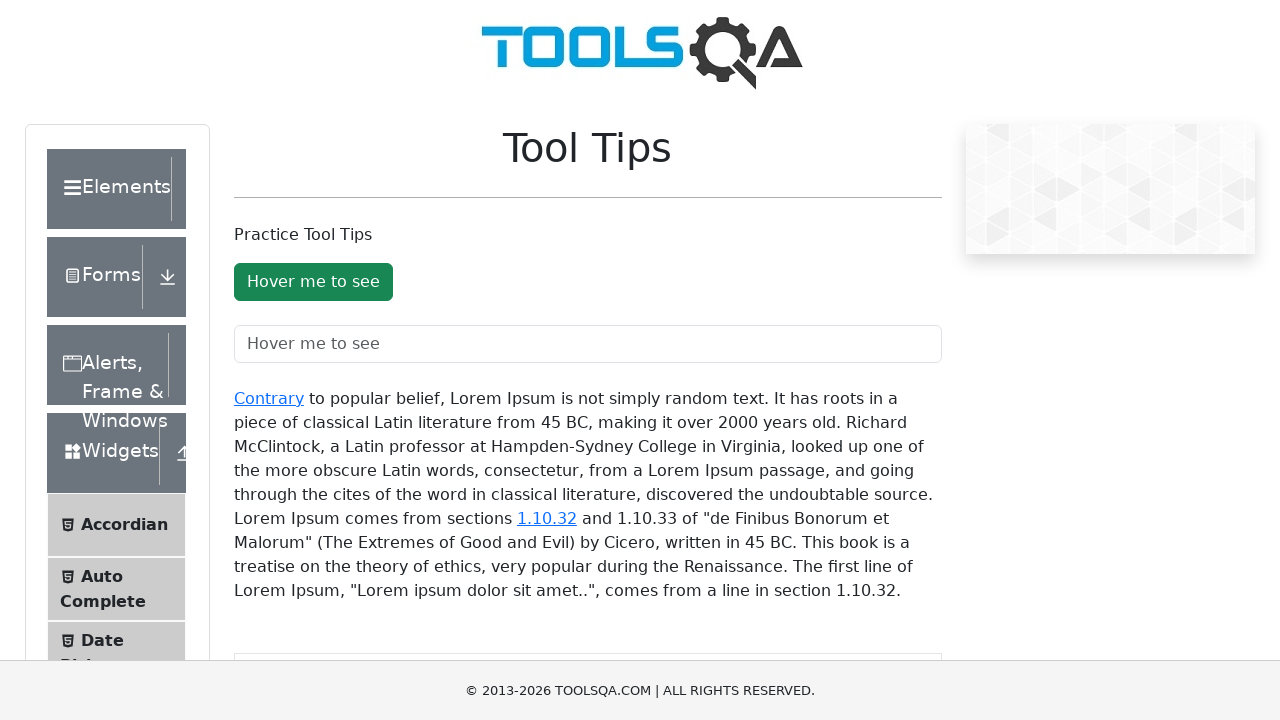

Text field with ID 'toolTipTextField' is now visible
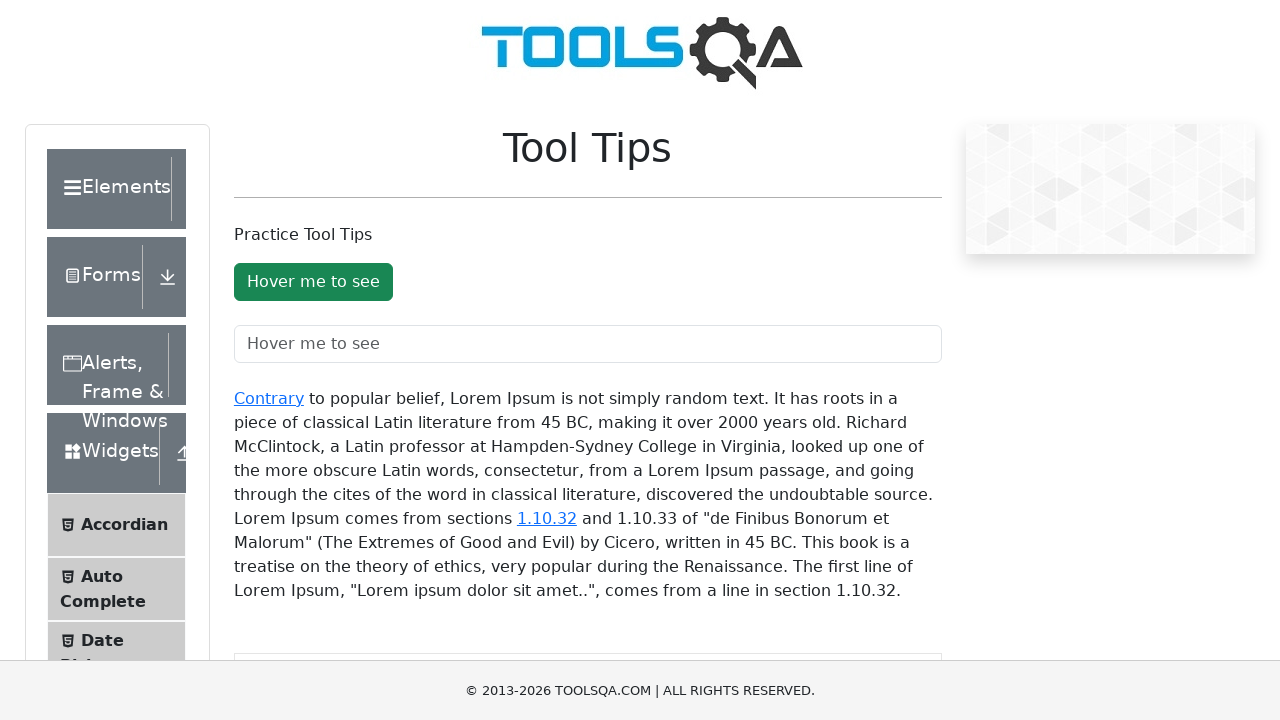

Hovered over the text field to trigger tooltip at (588, 344) on #toolTipTextField
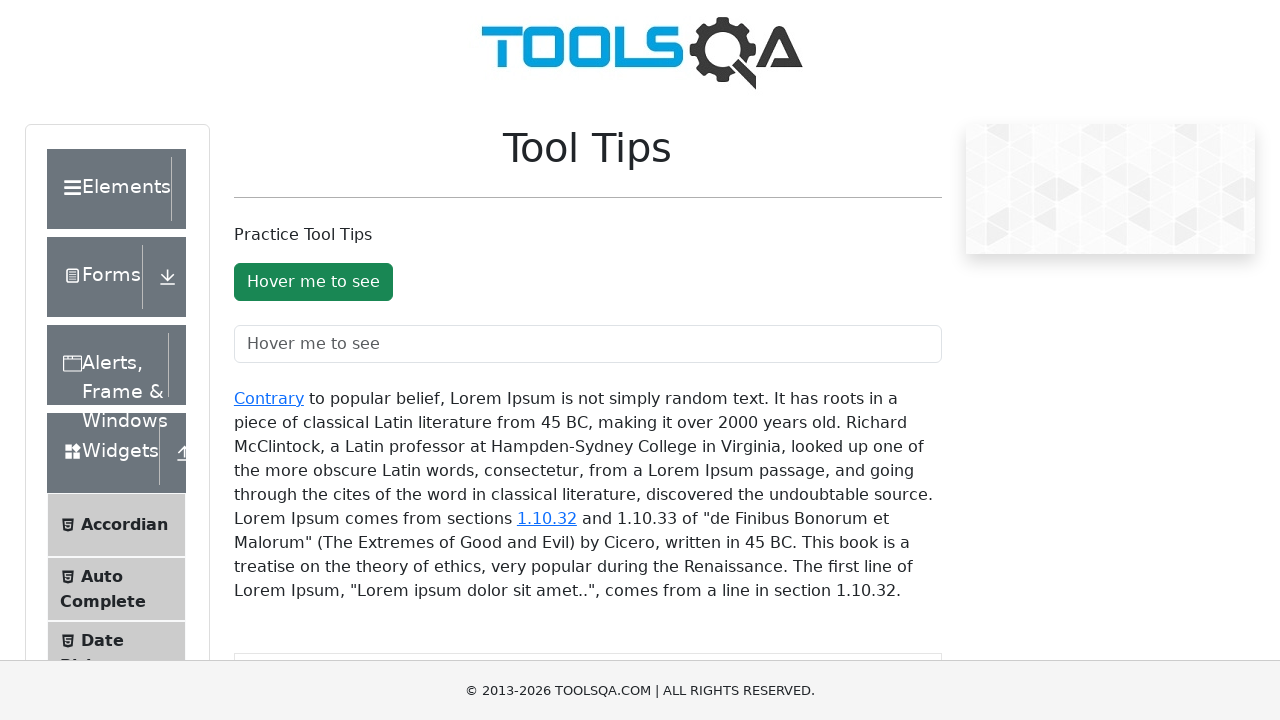

Tooltip with class 'tooltip-inner' appeared
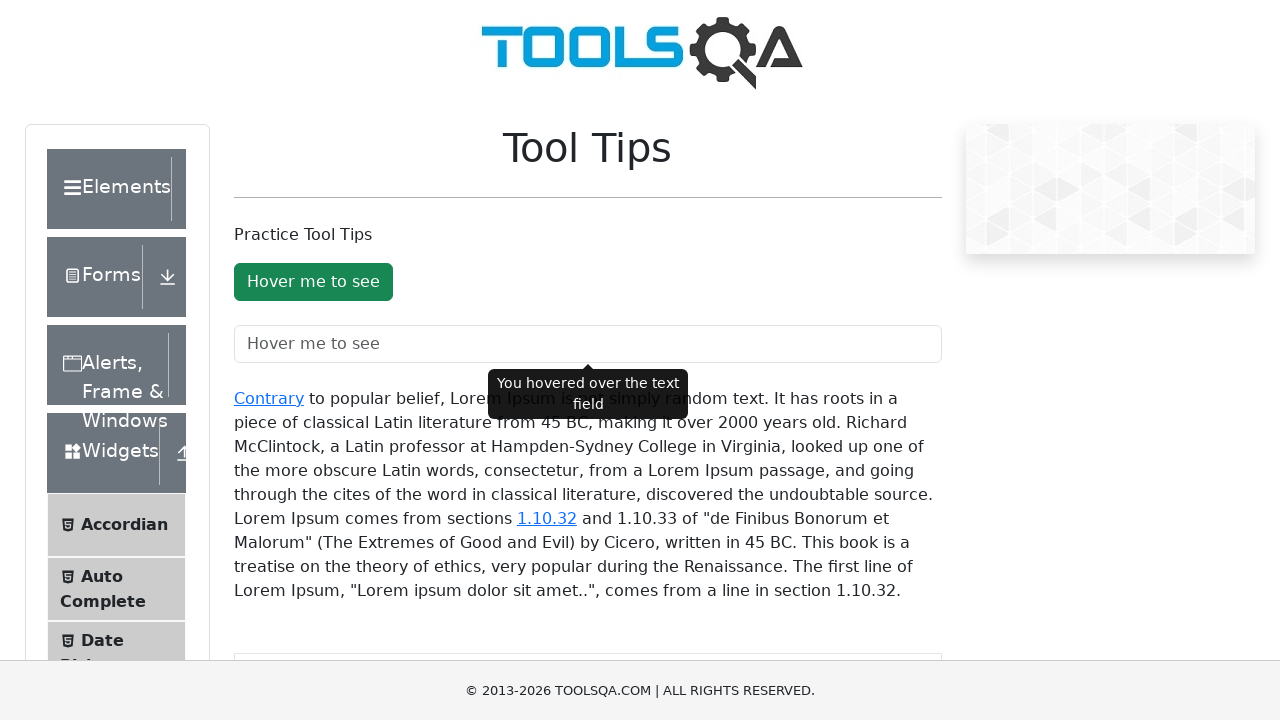

Located tooltip element
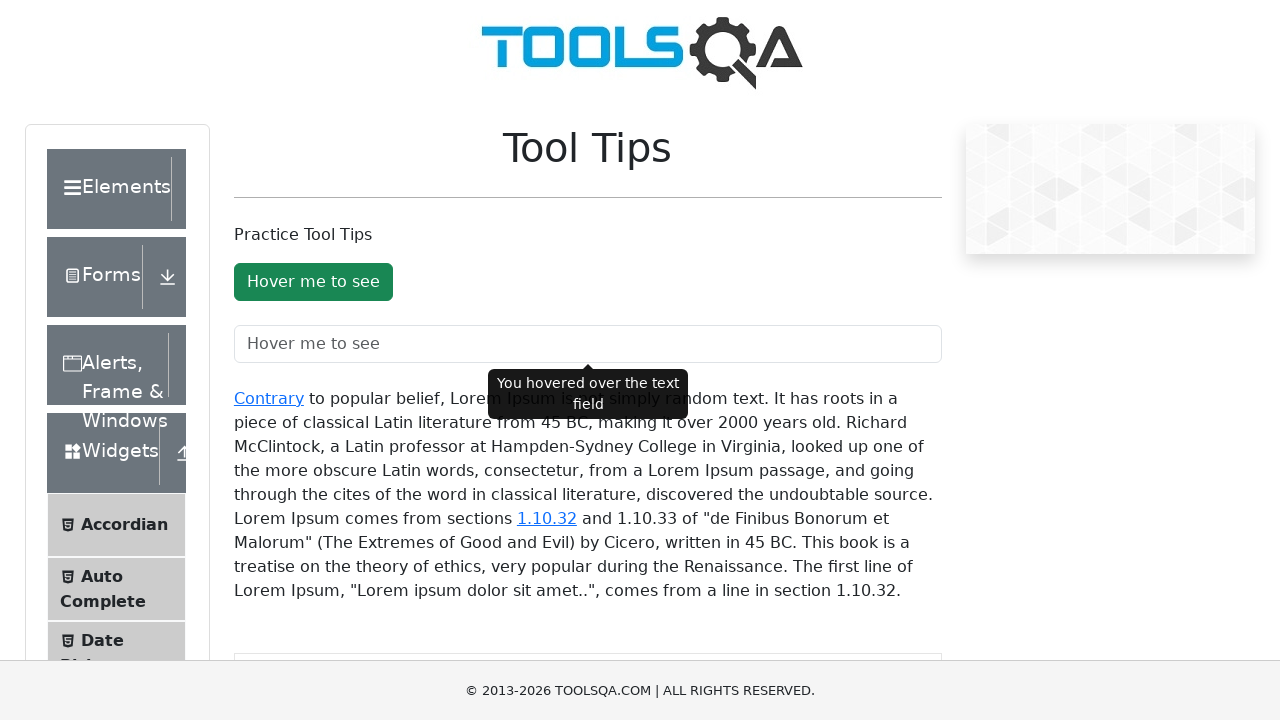

Verified tooltip text content matches 'You hovered over the text field'
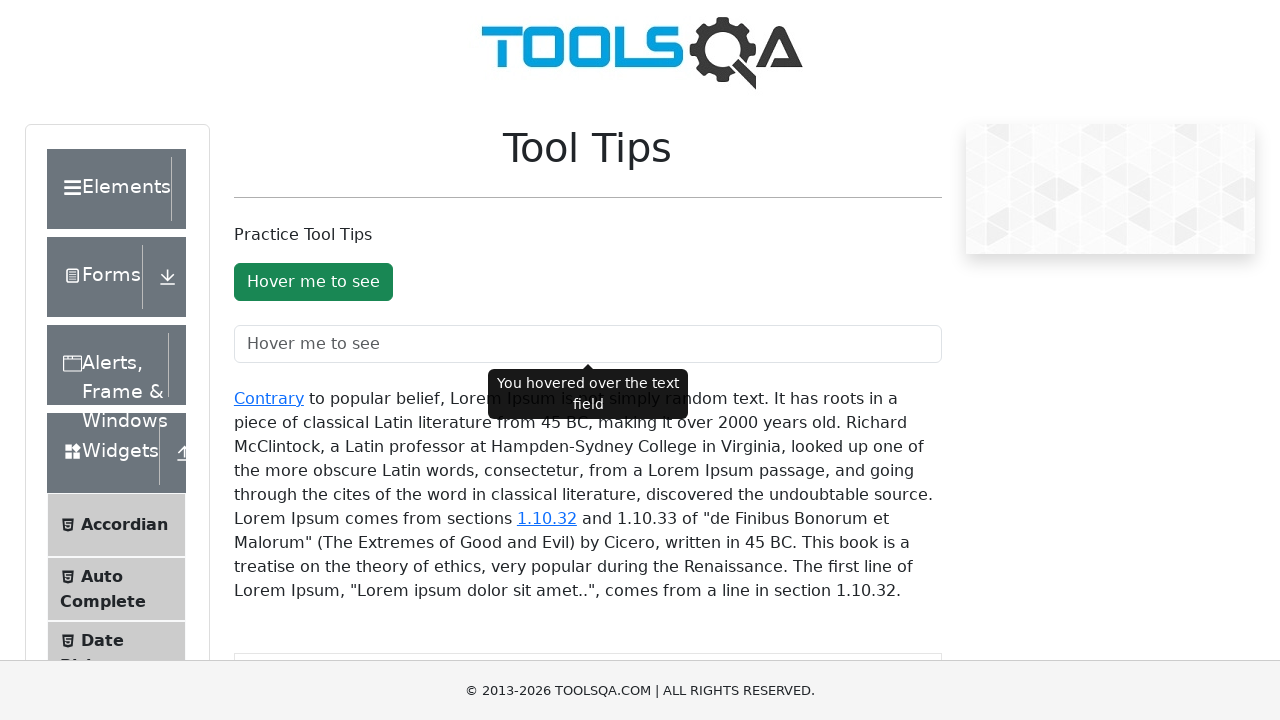

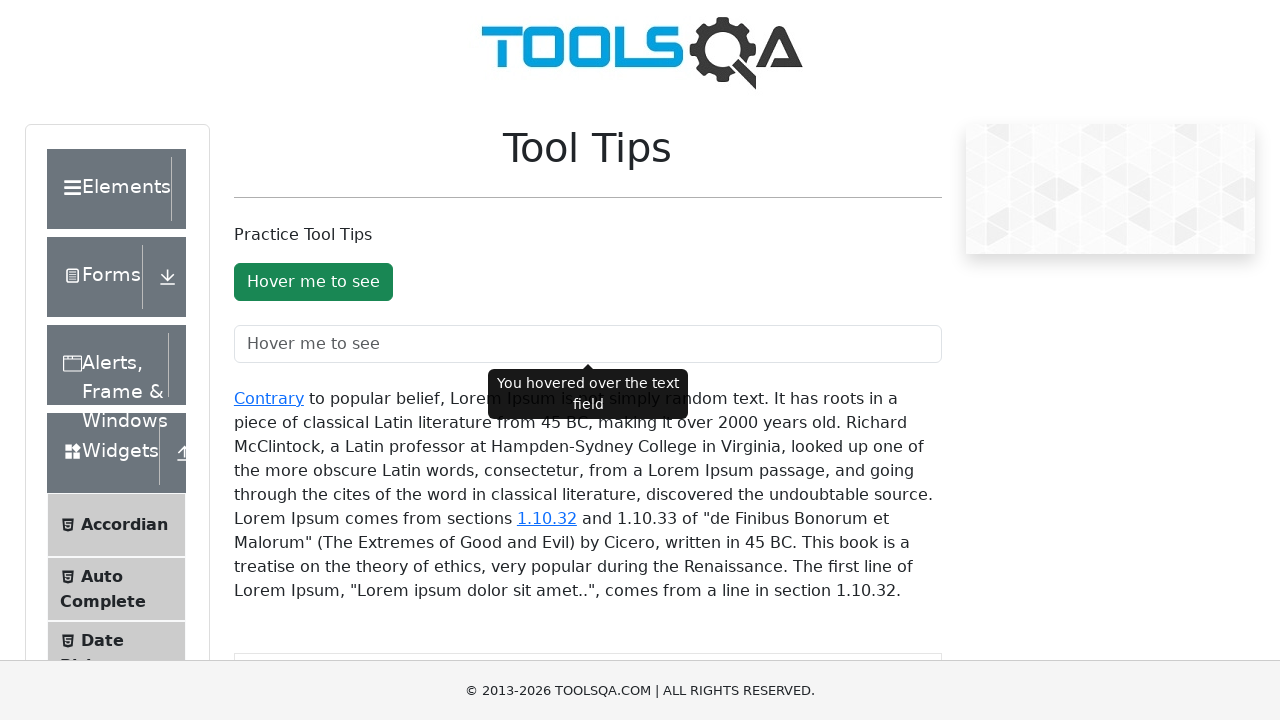